Tests sorting the Due column in ascending order by clicking the column header and verifying the table data is sorted correctly

Starting URL: http://the-internet.herokuapp.com/tables

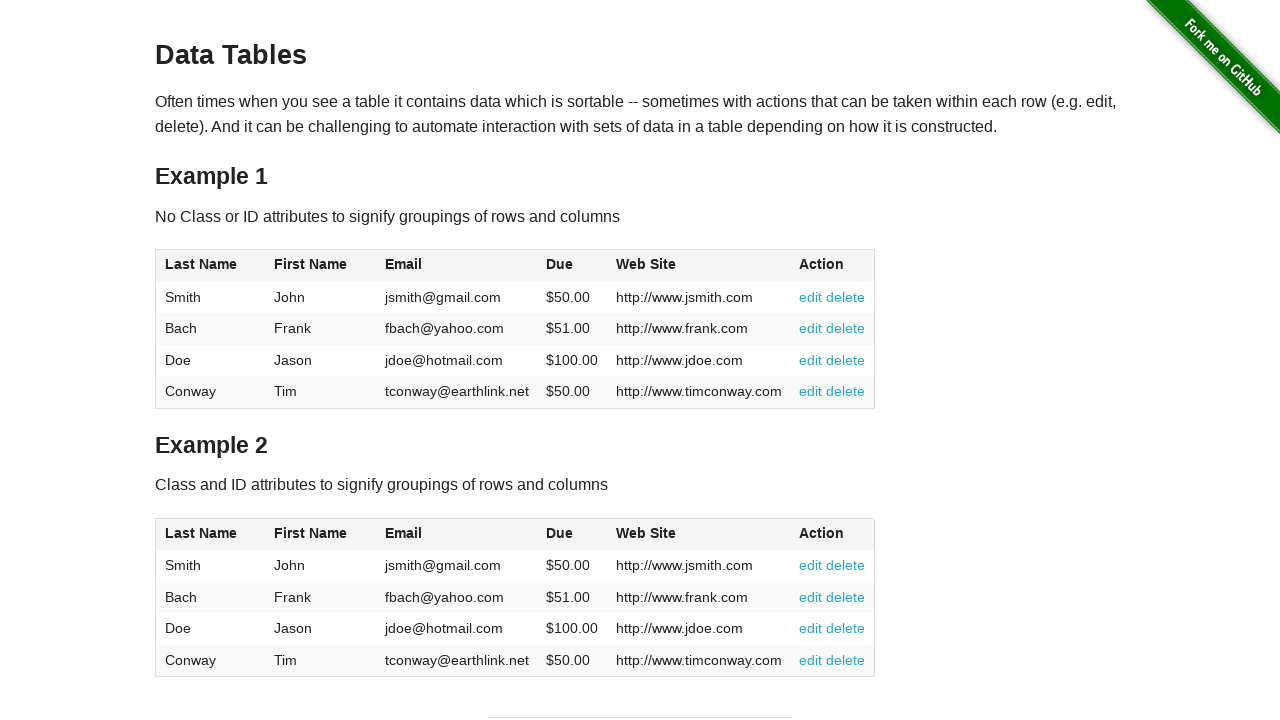

Clicked Due column header to sort ascending at (572, 266) on #table1 thead tr th:nth-of-type(4)
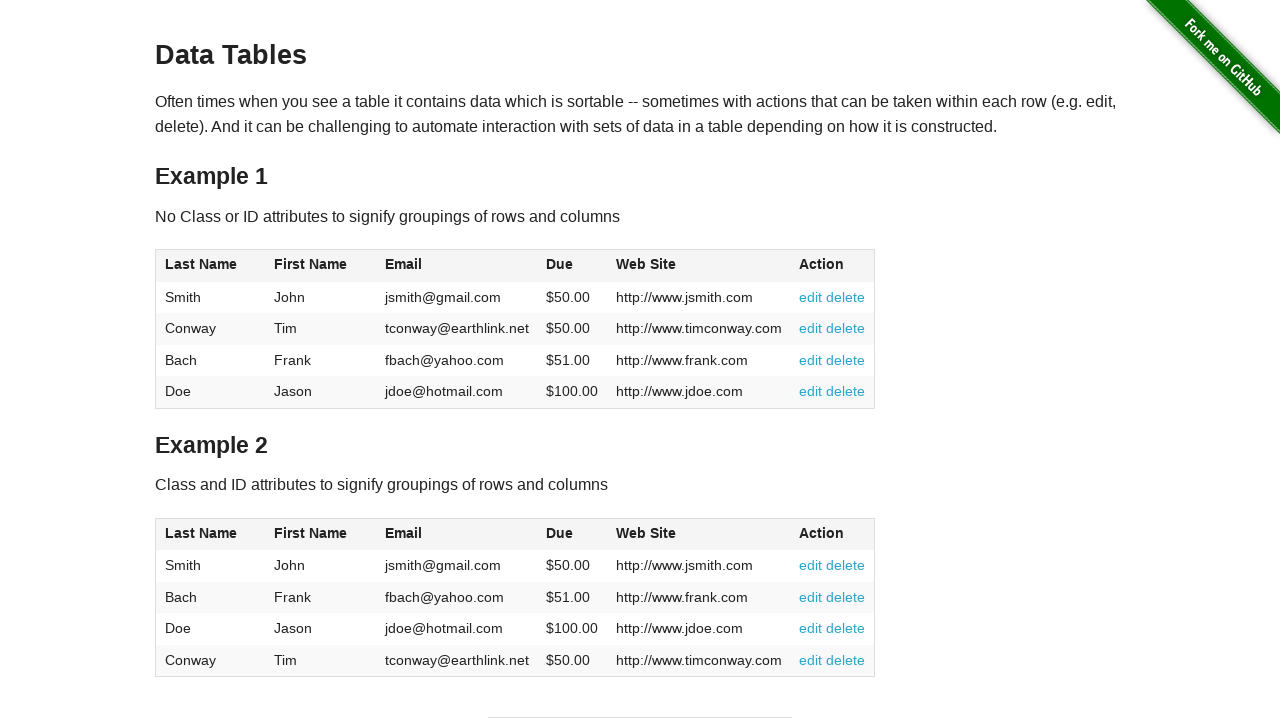

Verified Due column cells are present after sorting
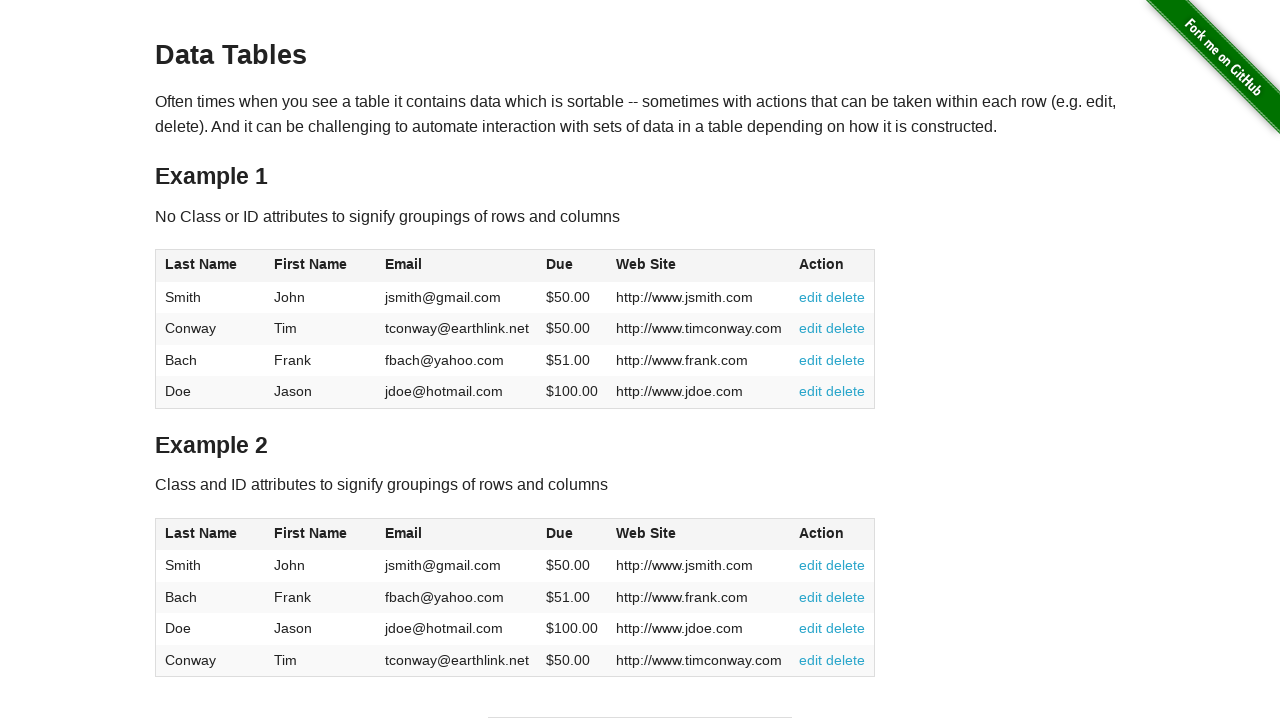

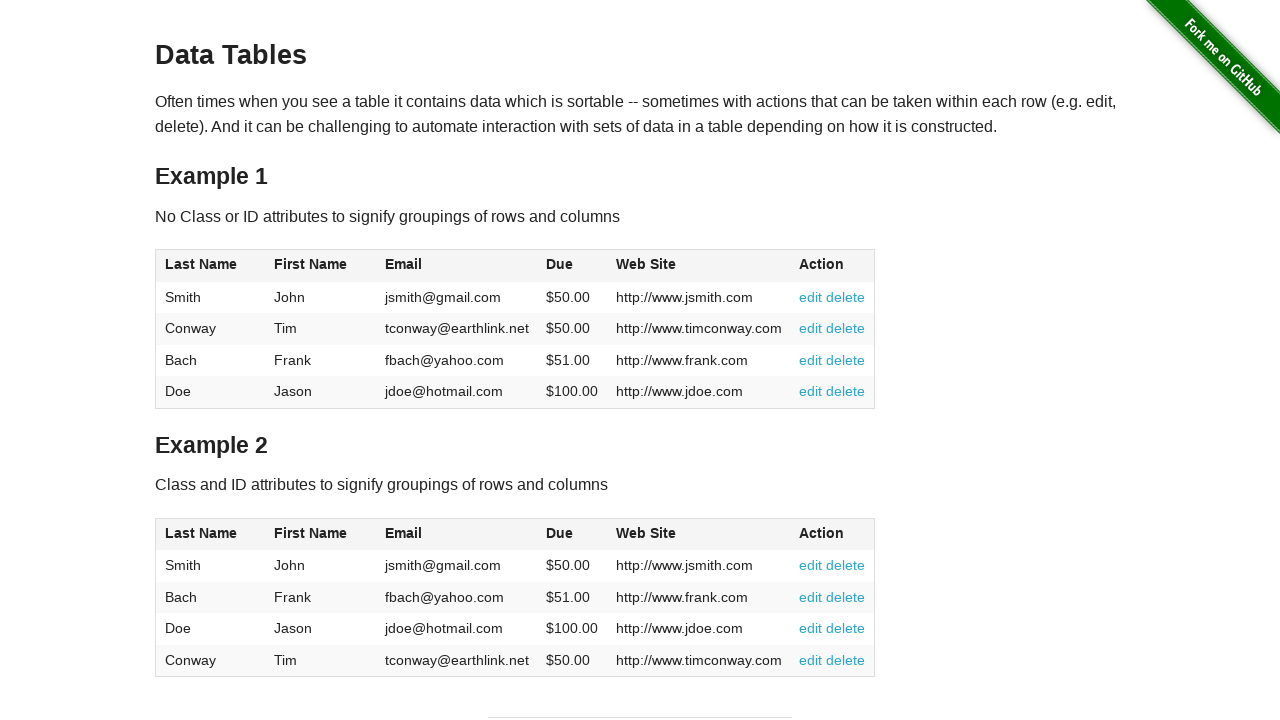